Navigates to Trivago India website and verifies the search autocomplete input element exists by locating it and checking its class attribute.

Starting URL: https://www.trivago.in/?cip=91030227040912&cip_tc=12891-101-101_privacy_1690367263400800000&cip_ext_id=1690367263400800000&mfadid=adm

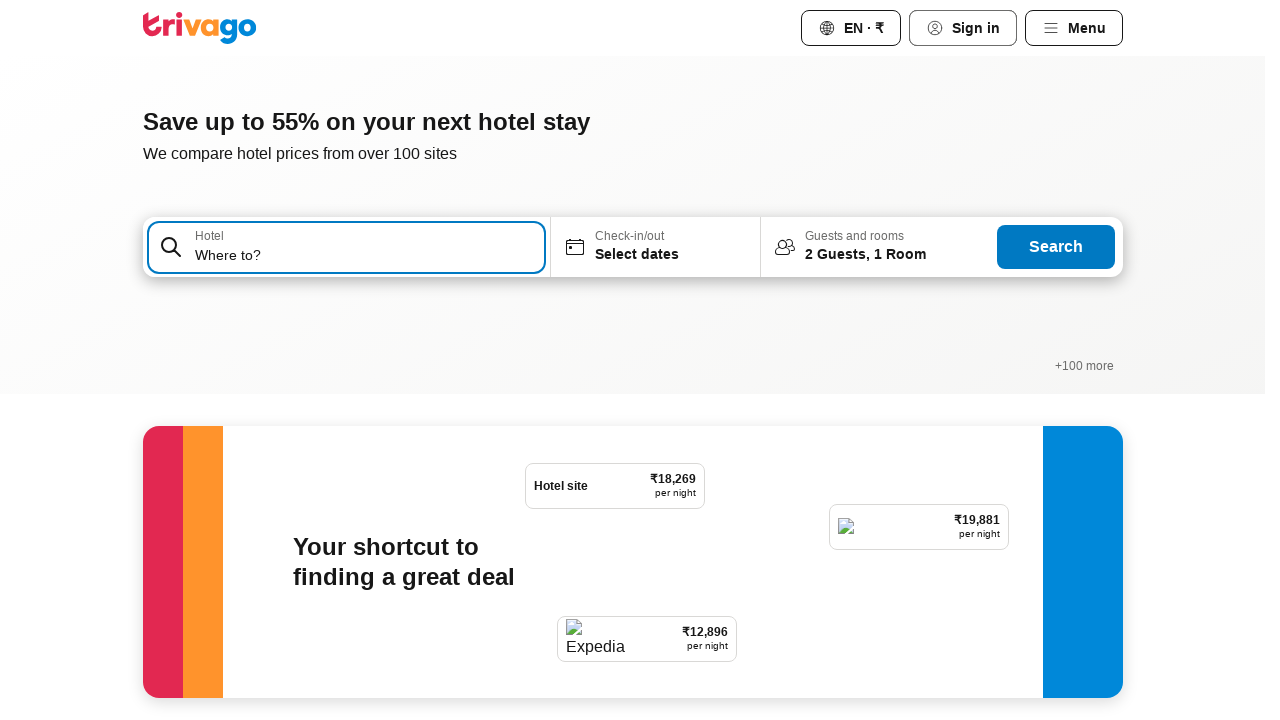

Navigated to Trivago India website
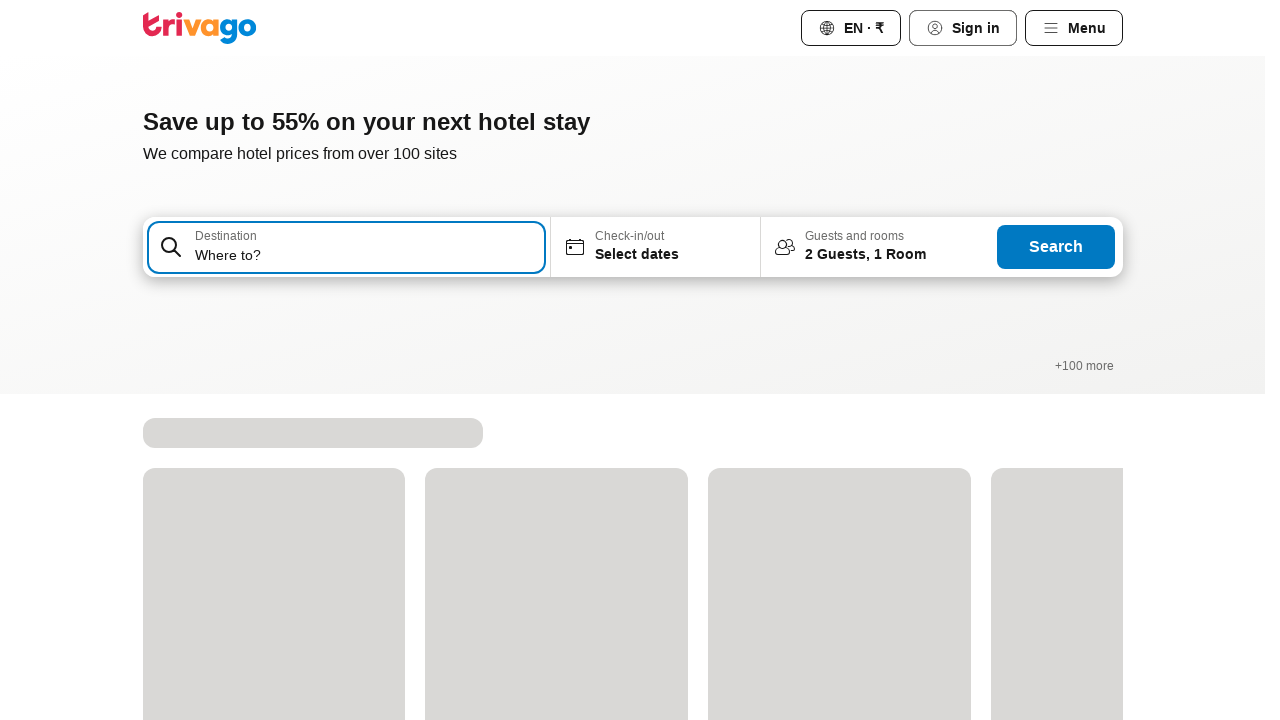

Located search autocomplete input element by ID
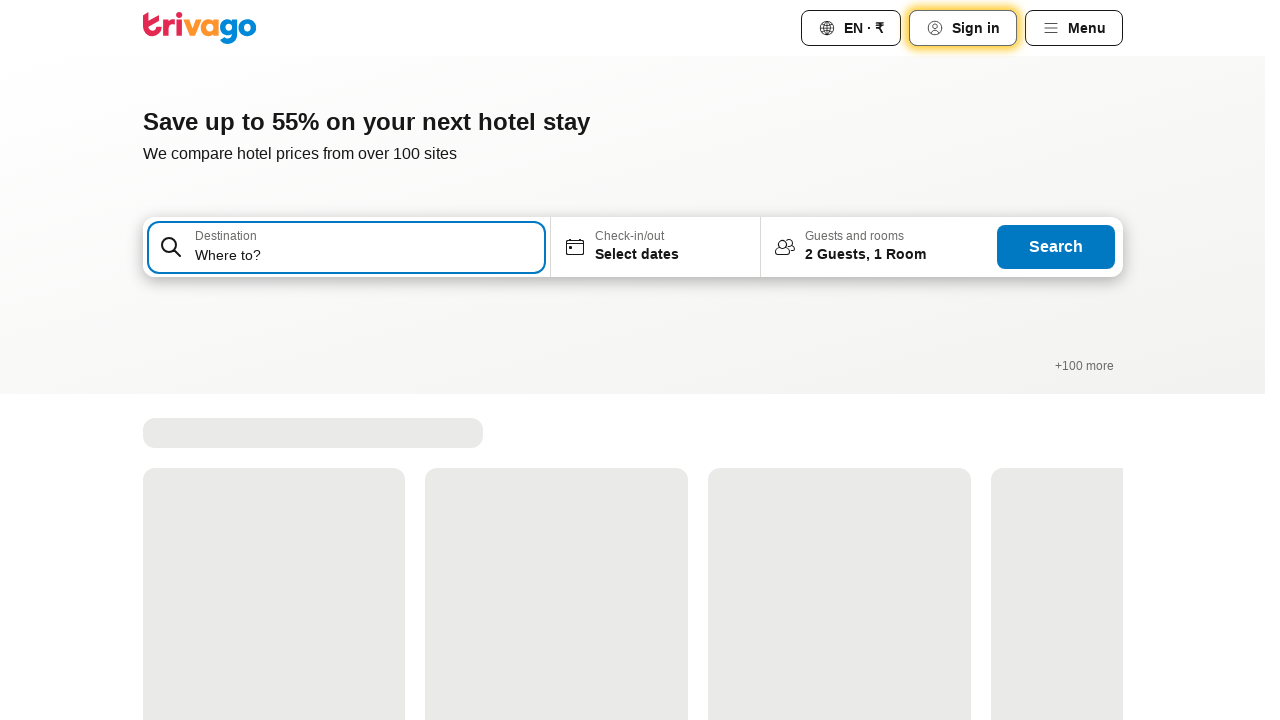

Search autocomplete input element is attached to the DOM
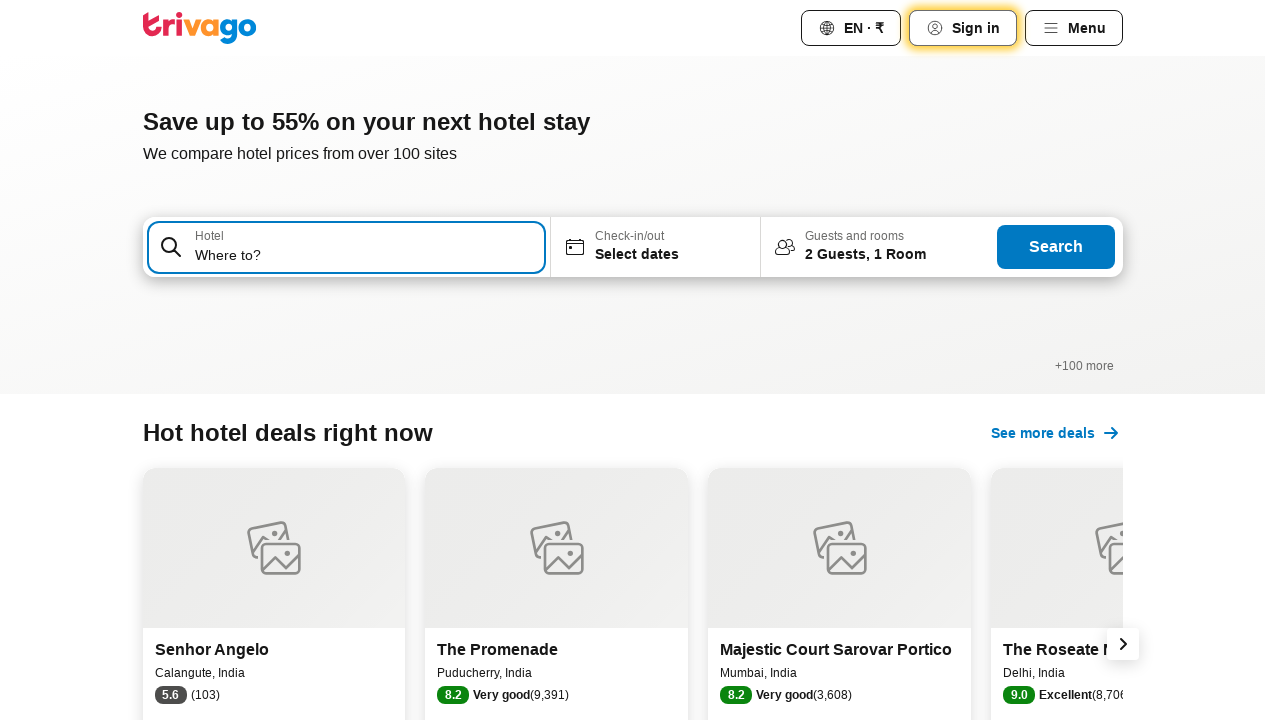

Retrieved class attribute from search input: BIGGQd eAHl1t SwVR4I
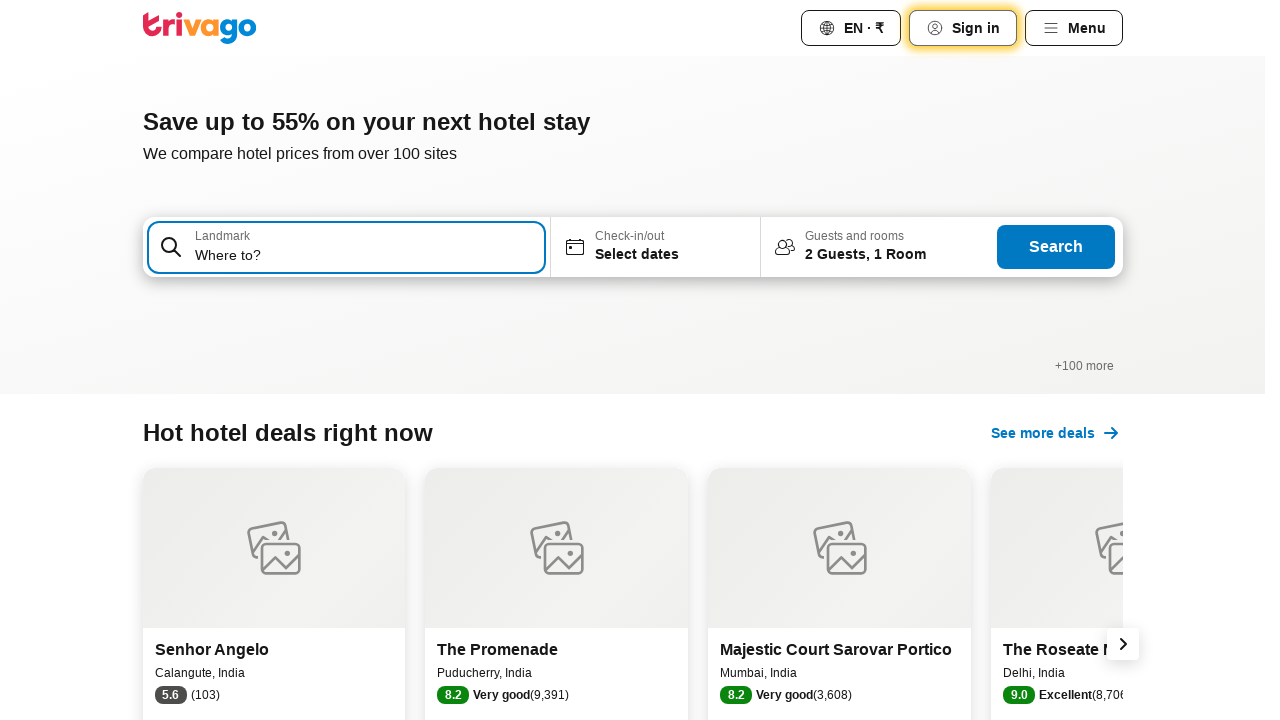

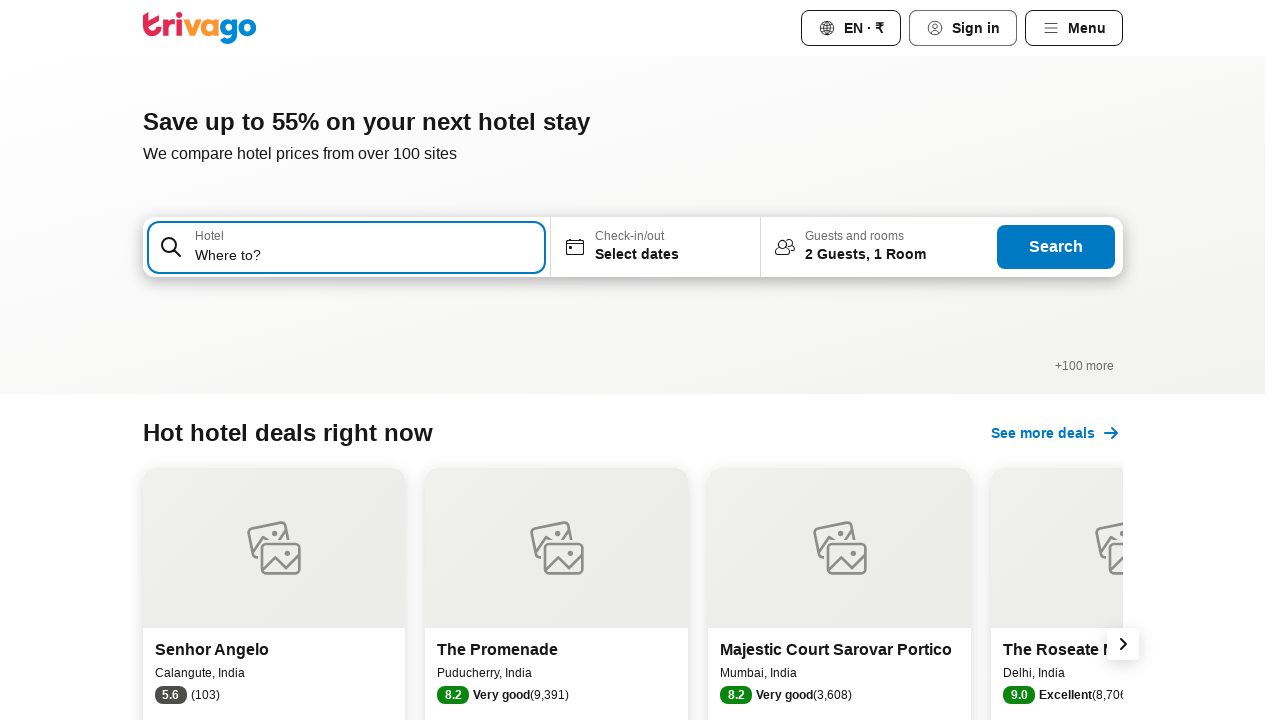